Tests jQuery UI slider functionality by dragging the slider handle to a new position

Starting URL: http://jqueryui.com/slider/

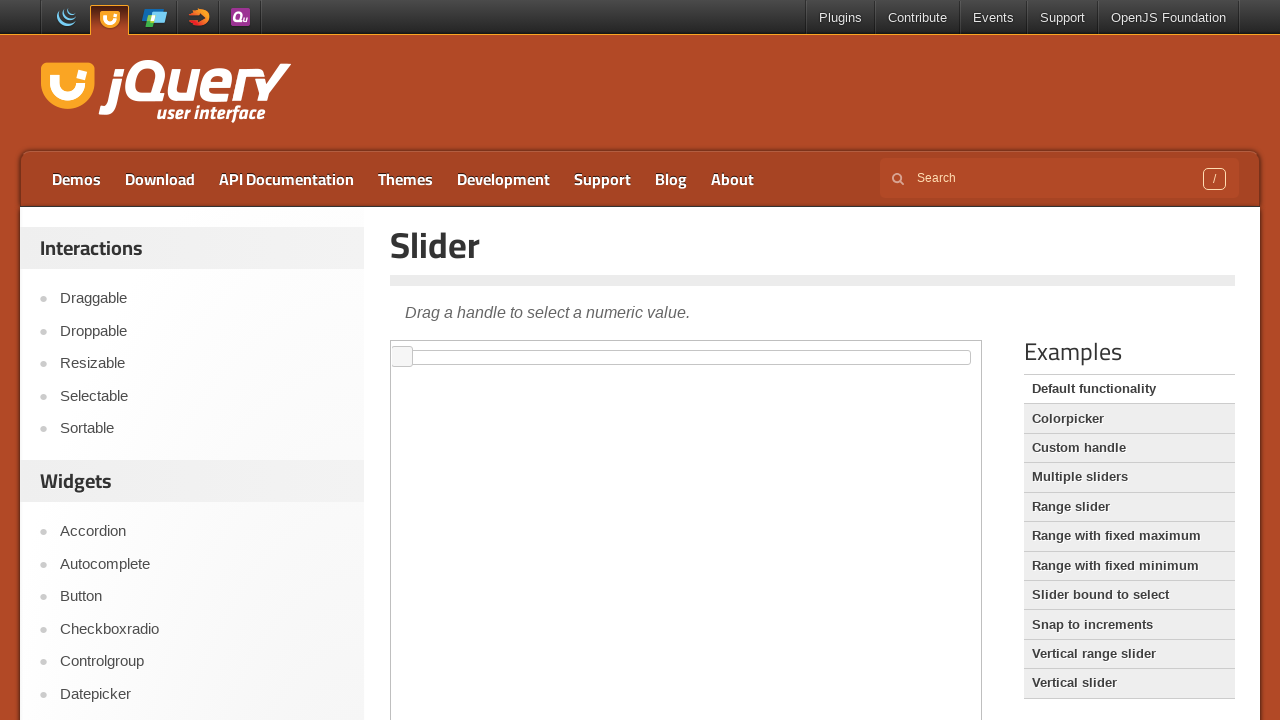

Located the iframe containing the jQuery UI slider
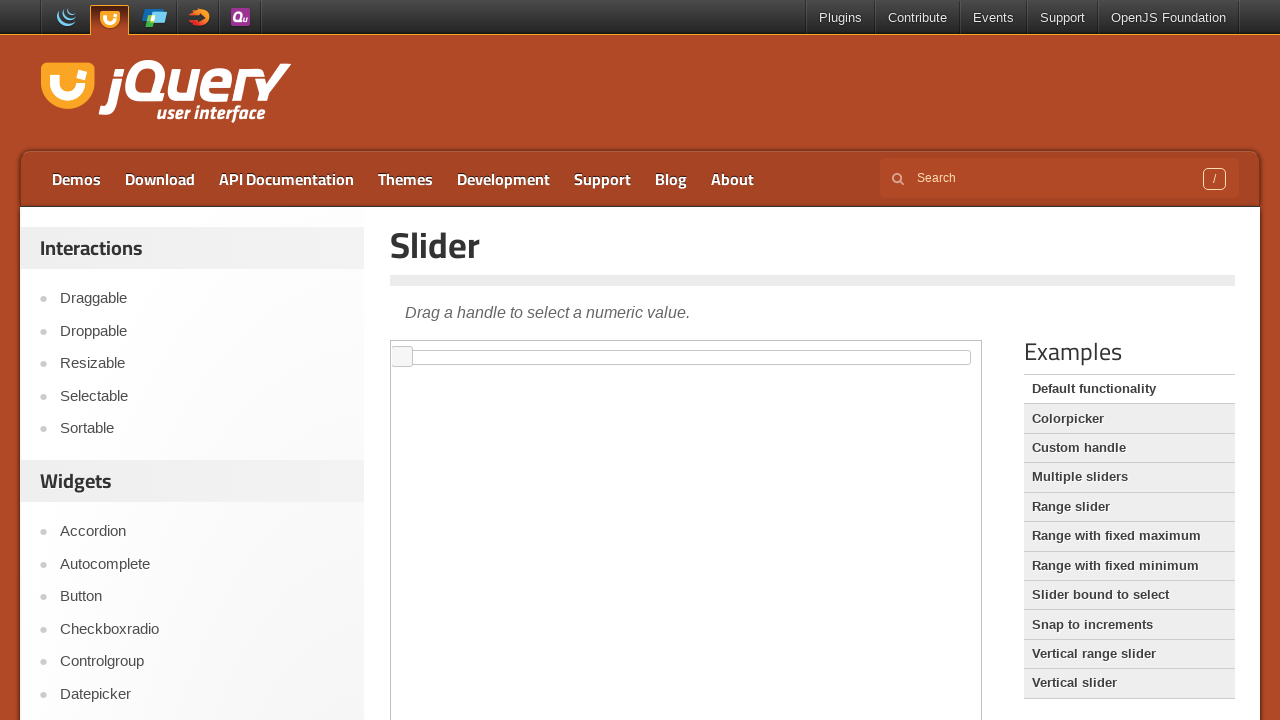

Located the slider handle element
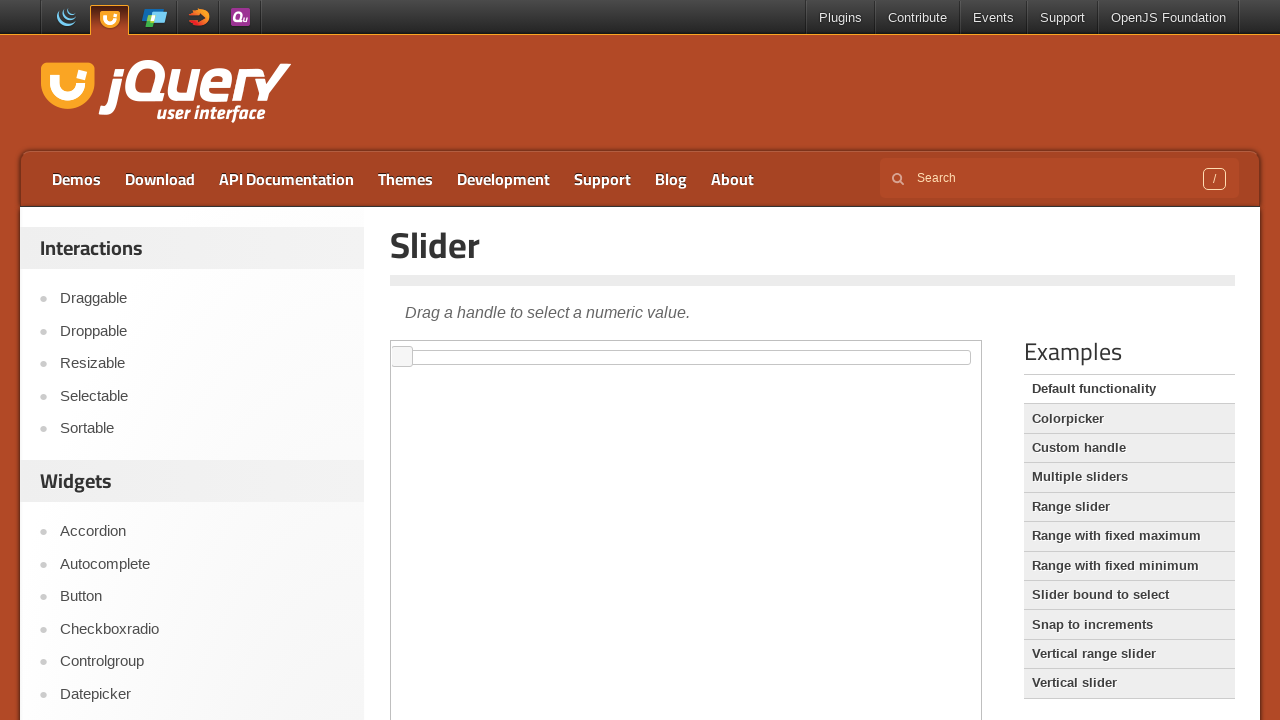

Dragged the slider handle 40 pixels to the right at (433, 347)
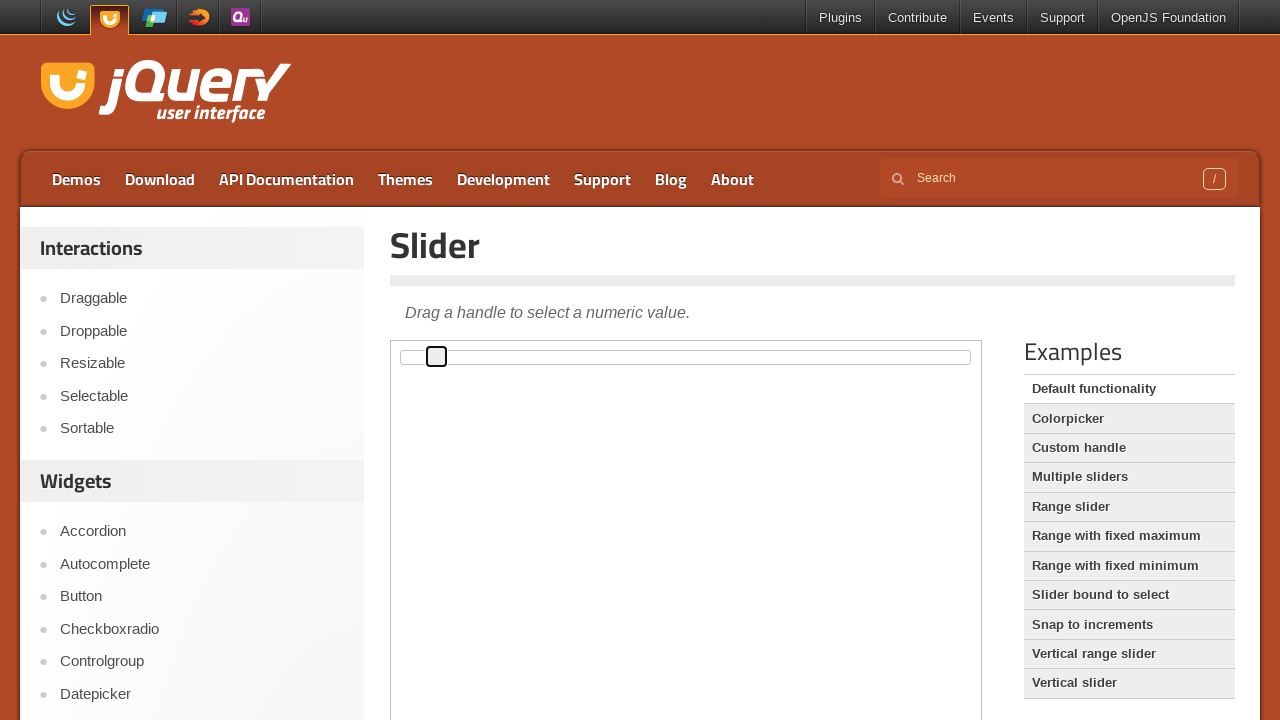

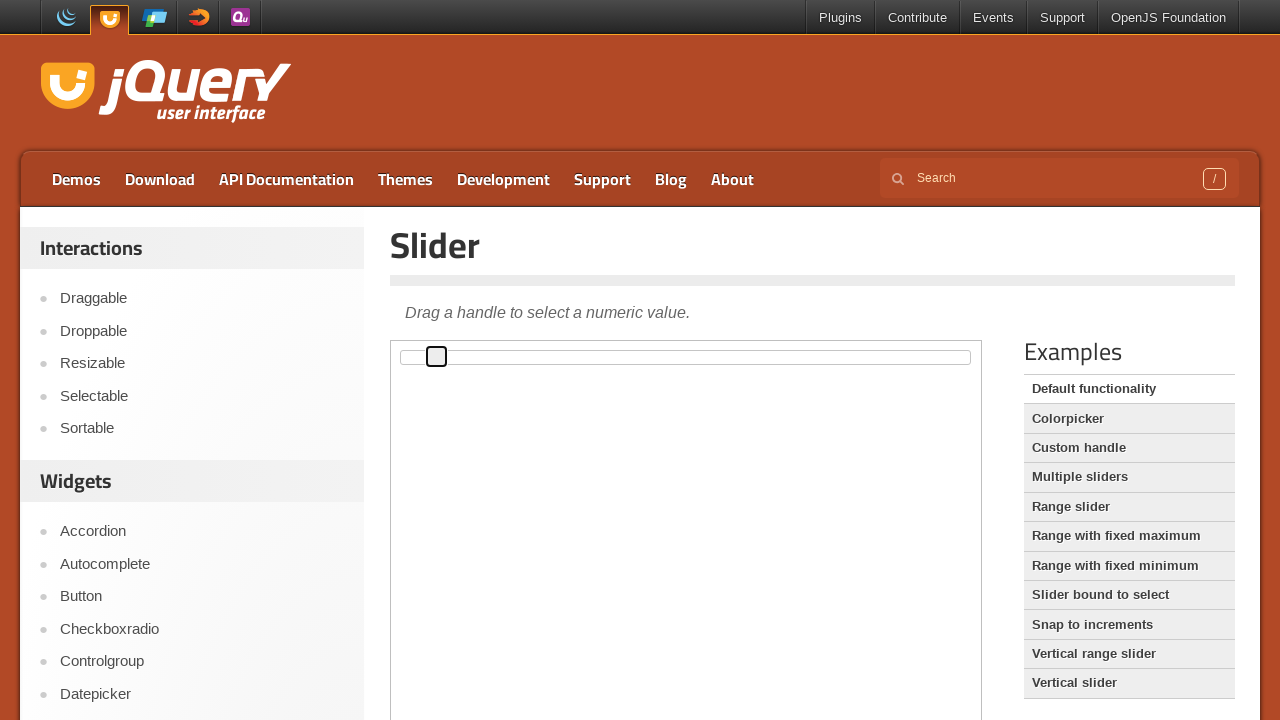